Tests dynamic dropdown functionality on a flight booking practice page by selecting origin city (Bangalore) and destination city (Chennai) from cascading dropdowns

Starting URL: https://rahulshettyacademy.com/dropdownsPractise/

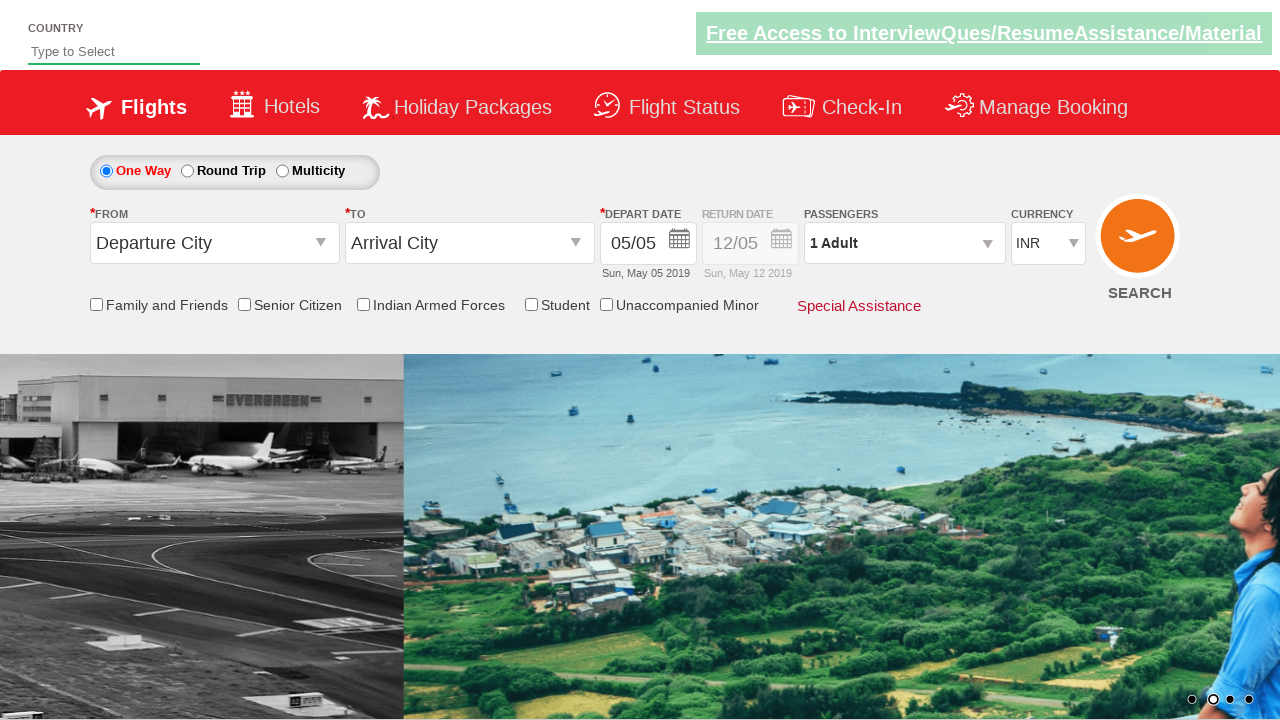

Clicked origin station dropdown to open it at (214, 243) on #ctl00_mainContent_ddl_originStation1_CTXT
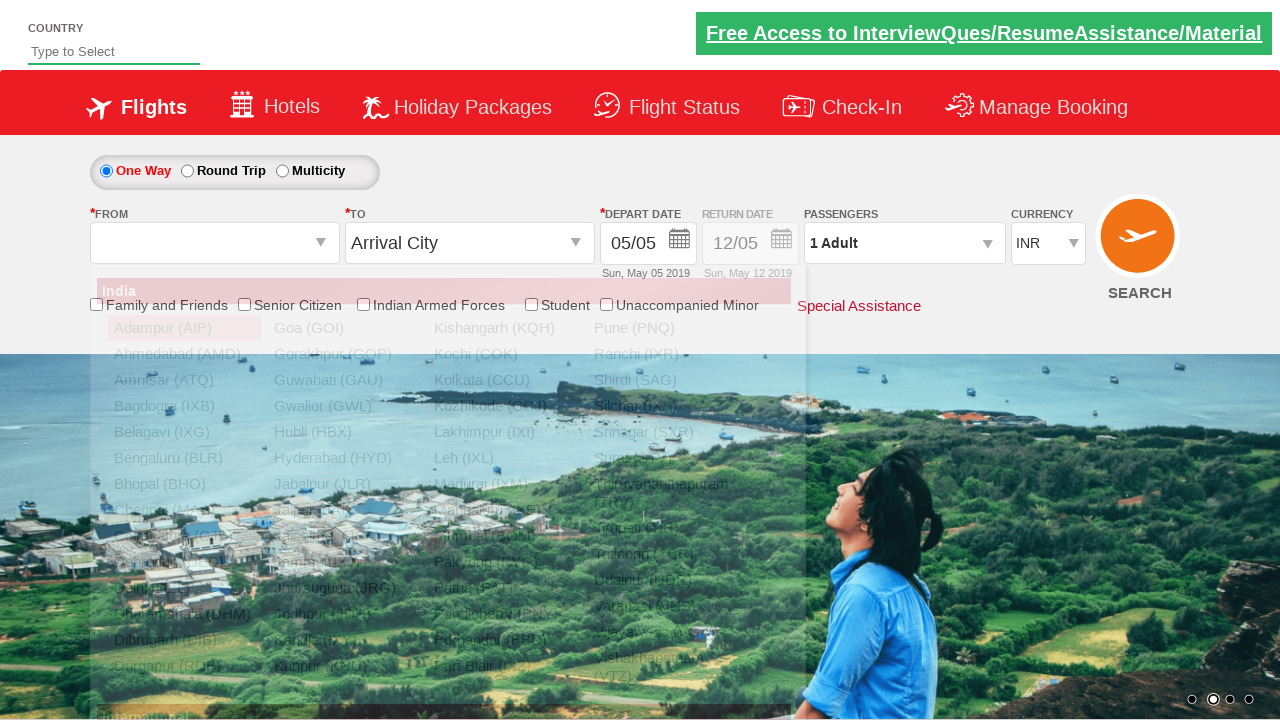

Selected Bangalore (BLR) as origin city at (184, 458) on div[id='glsctl00_mainContent_ddl_originStation1_CTNR'] a[value='BLR']
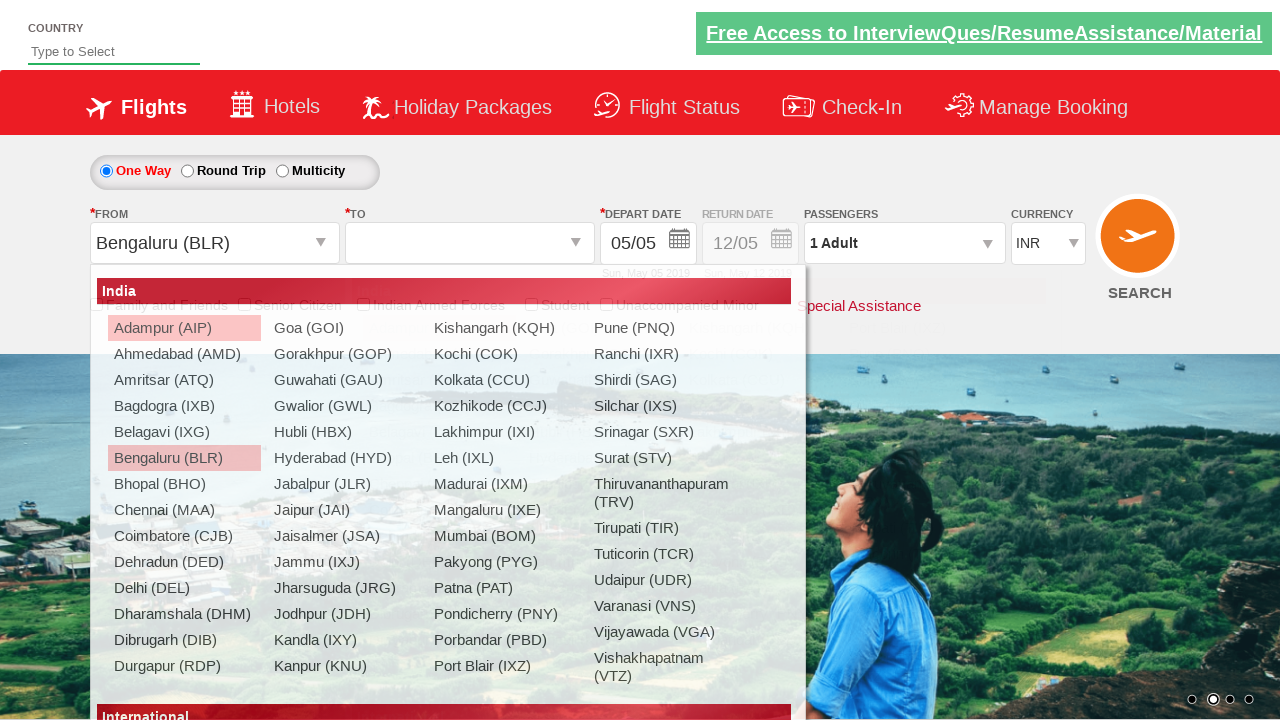

Waited for destination dropdown to be ready
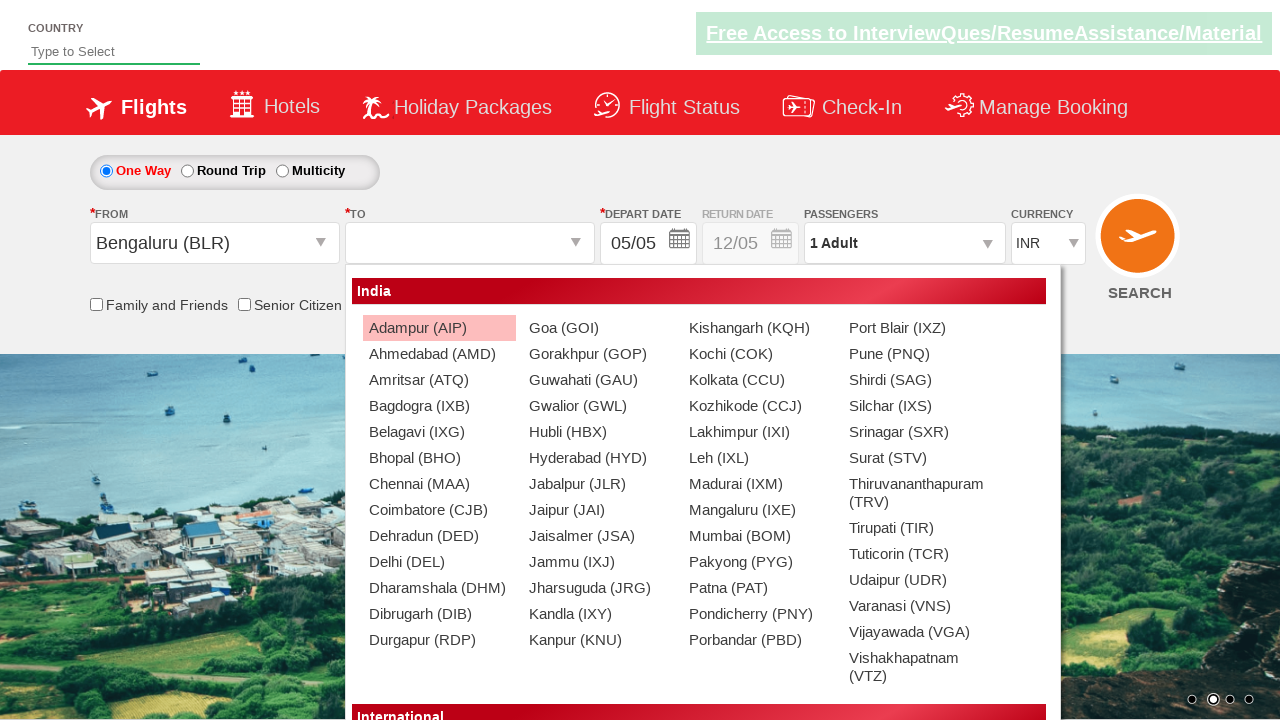

Selected Chennai (MAA) as destination city at (439, 484) on div[id='glsctl00_mainContent_ddl_destinationStation1_CTNR'] a[value='MAA']
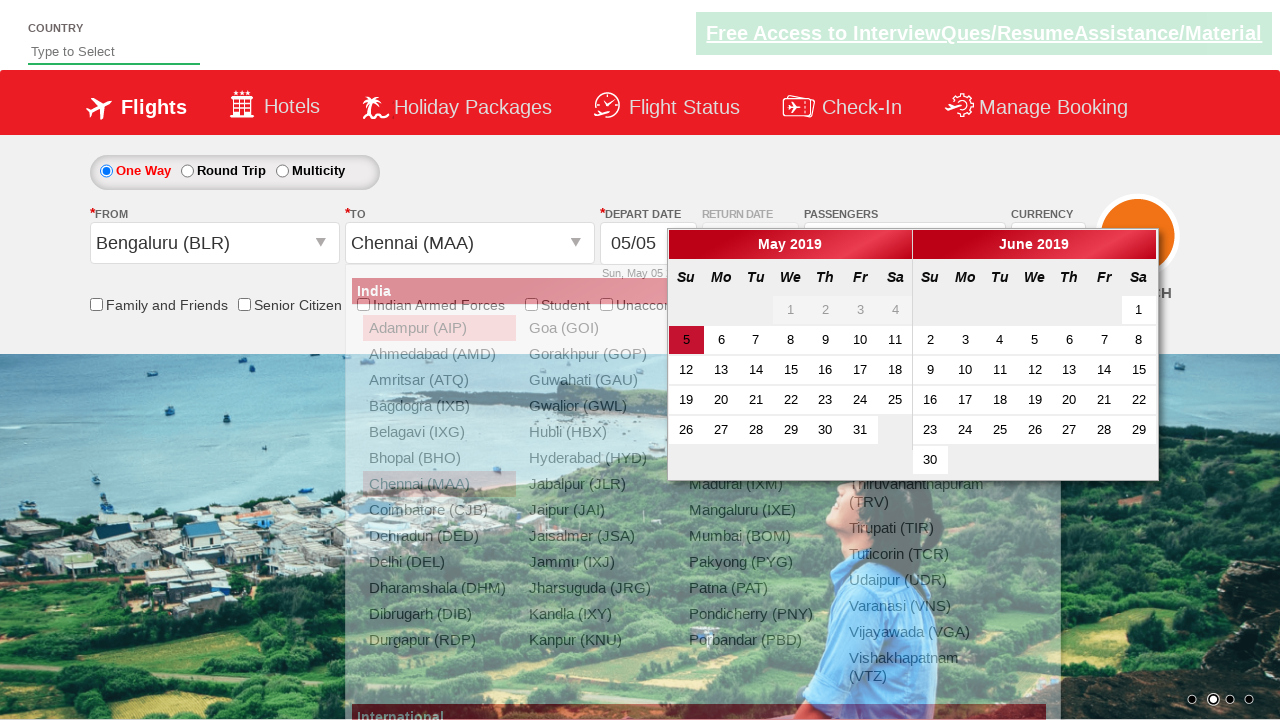

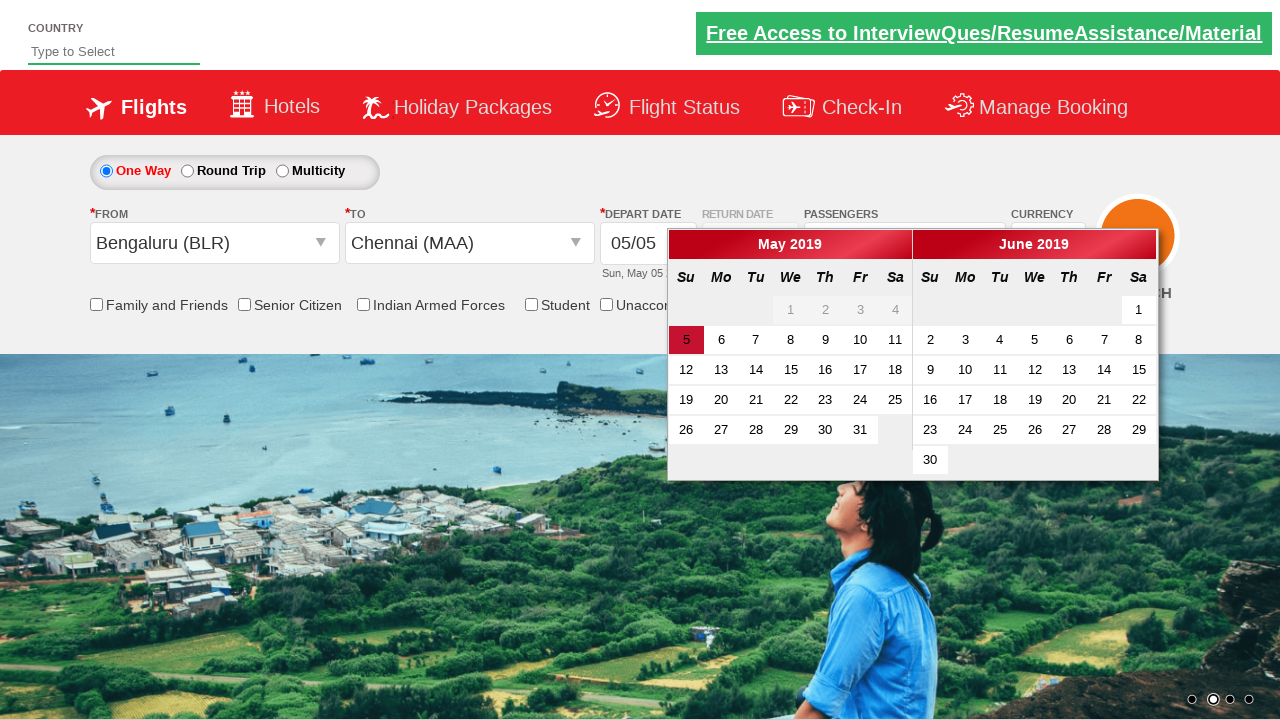